Tests the forgot password functionality by clicking the forgot password link and reset button to retrieve the password hint

Starting URL: https://rahulshettyacademy.com/locatorspractice/

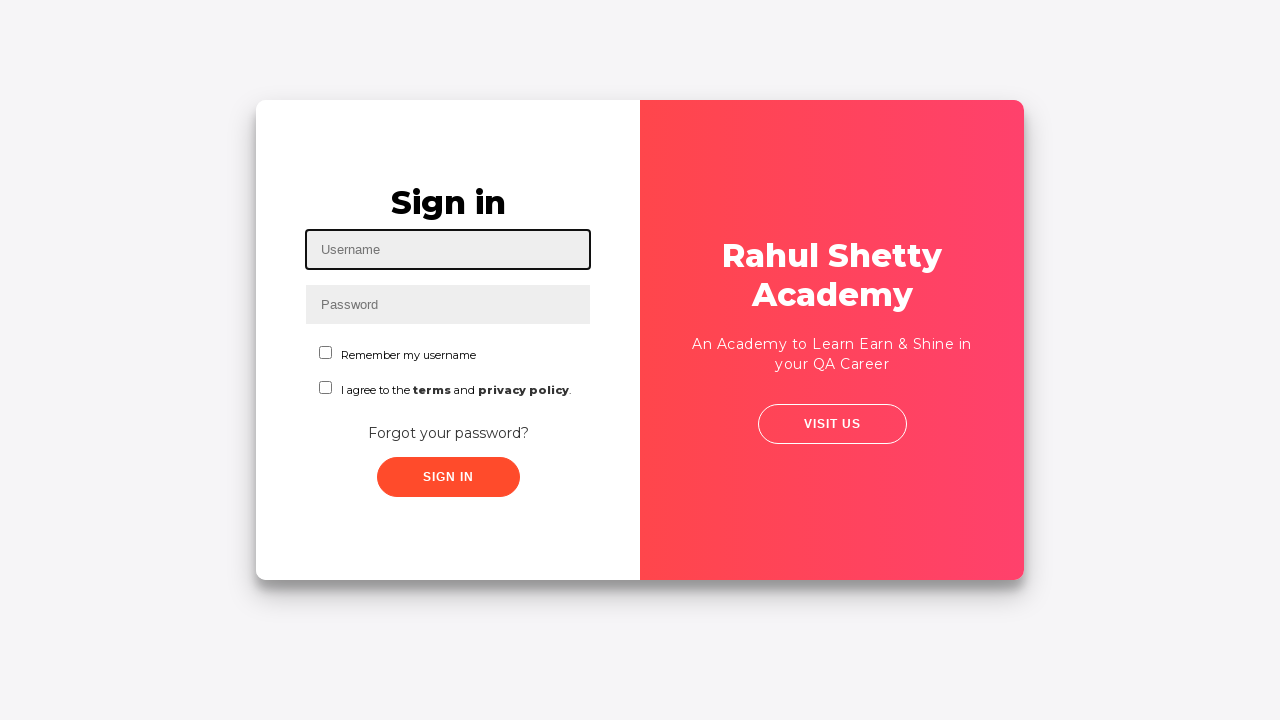

Clicked forgot password link at (448, 433) on a:has-text('Forgot your password?')
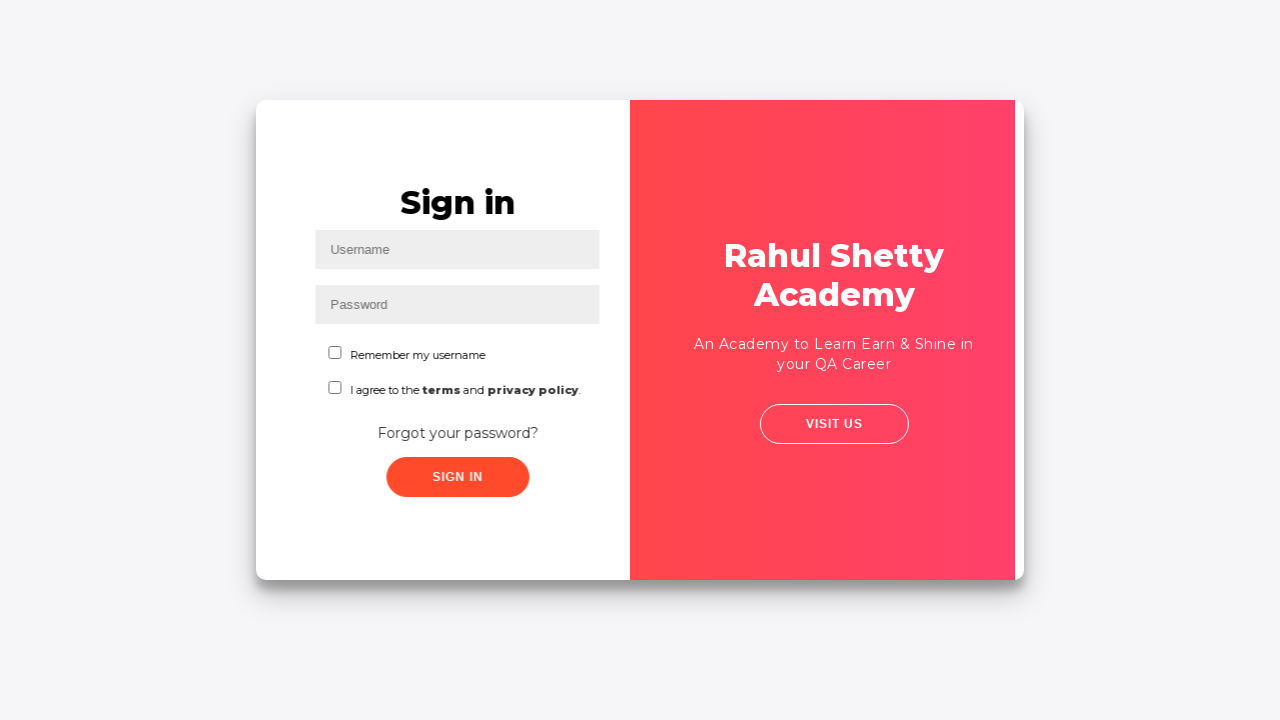

Waited for forgot password form to appear
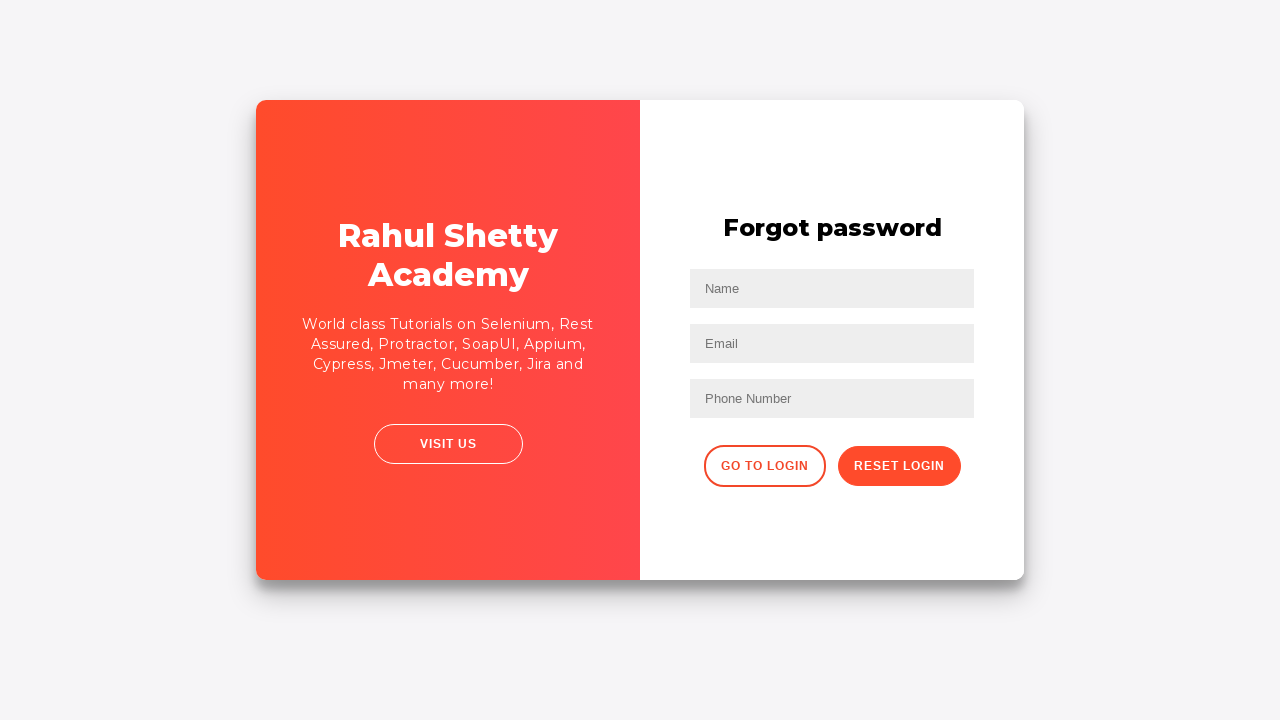

Clicked reset password button at (899, 466) on .reset-pwd-btn
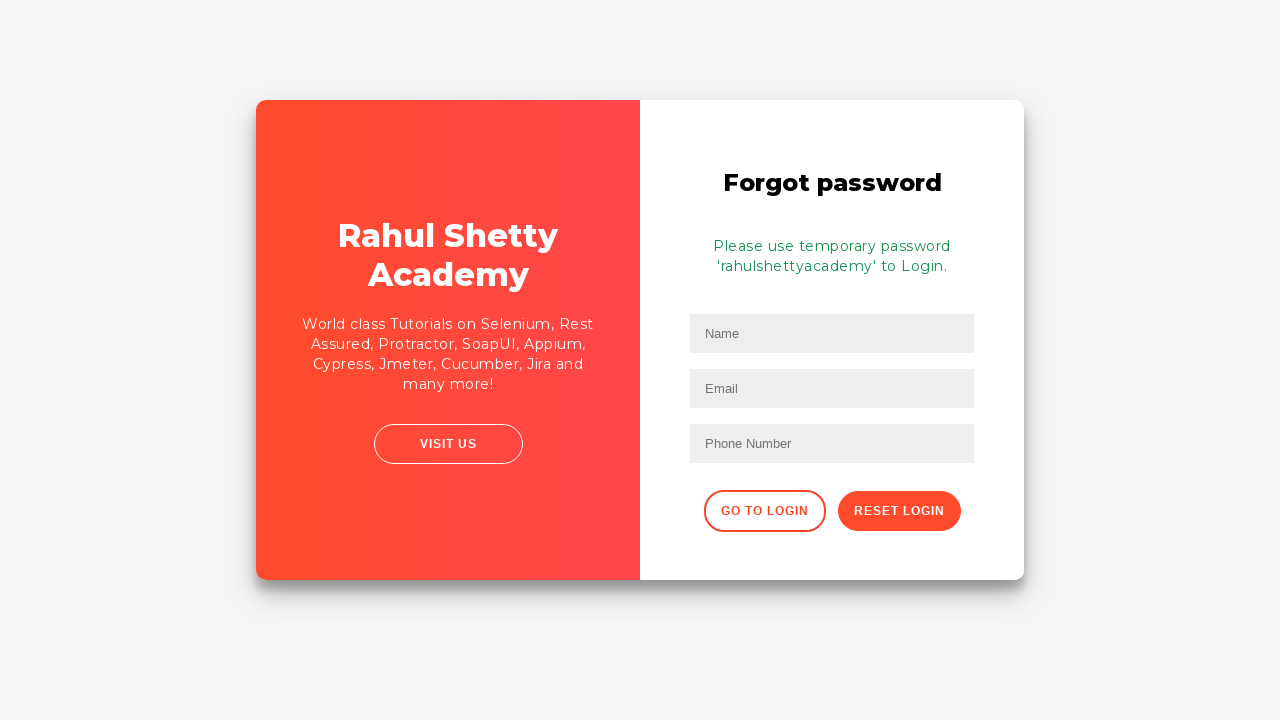

Password hint text appeared on the form
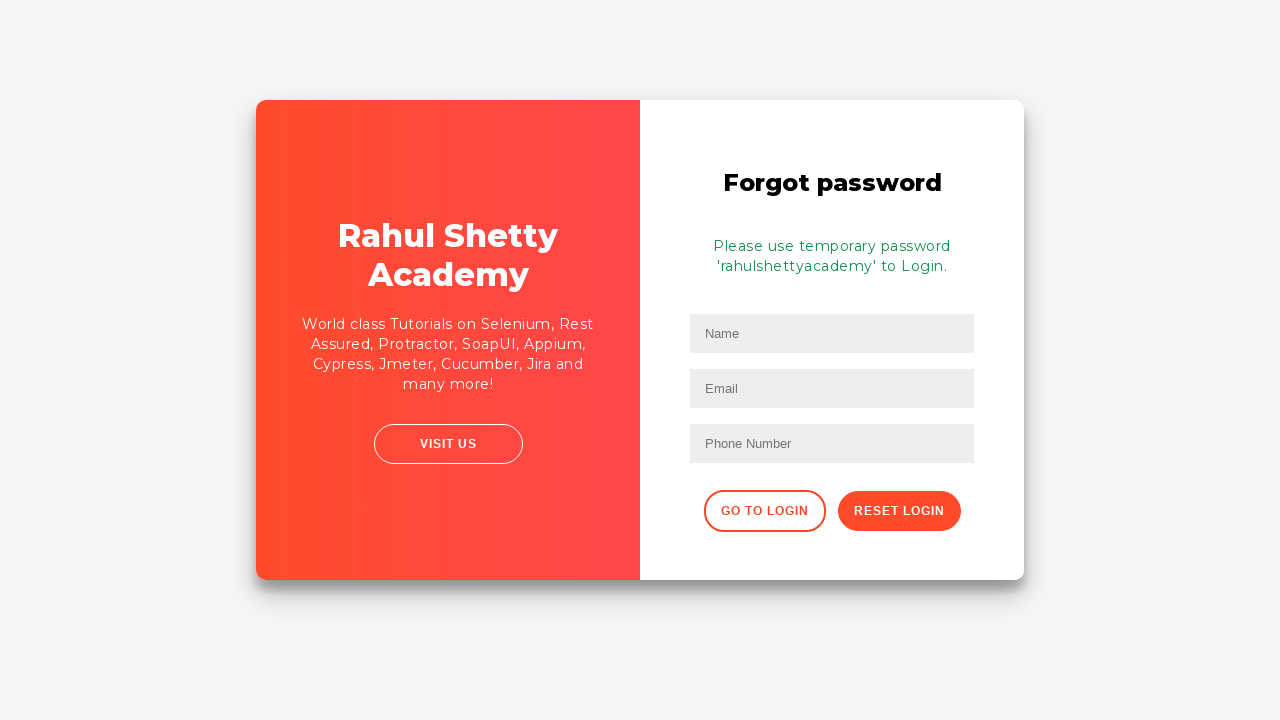

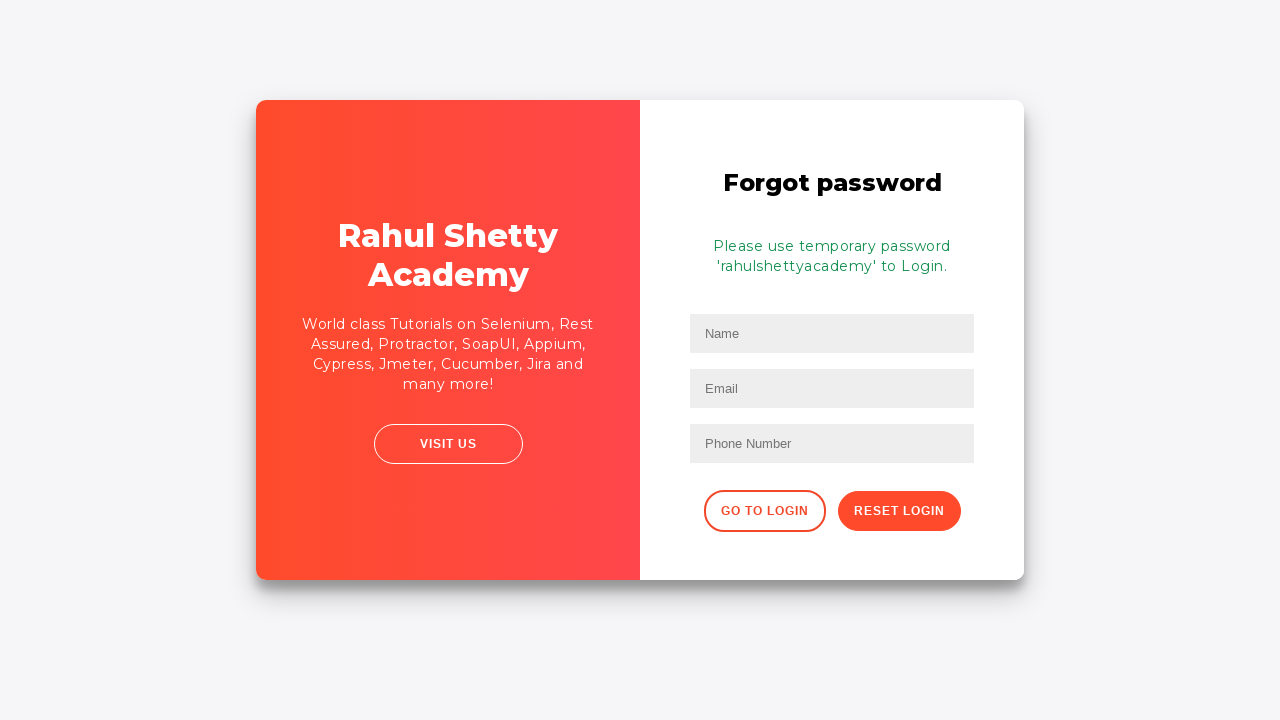